Tests handling of a prompt dialog by clicking a button to trigger the prompt and accepting it with text input

Starting URL: https://chandanachaitanya.github.io/selenium-practice-site/?languages=Java&enterText=

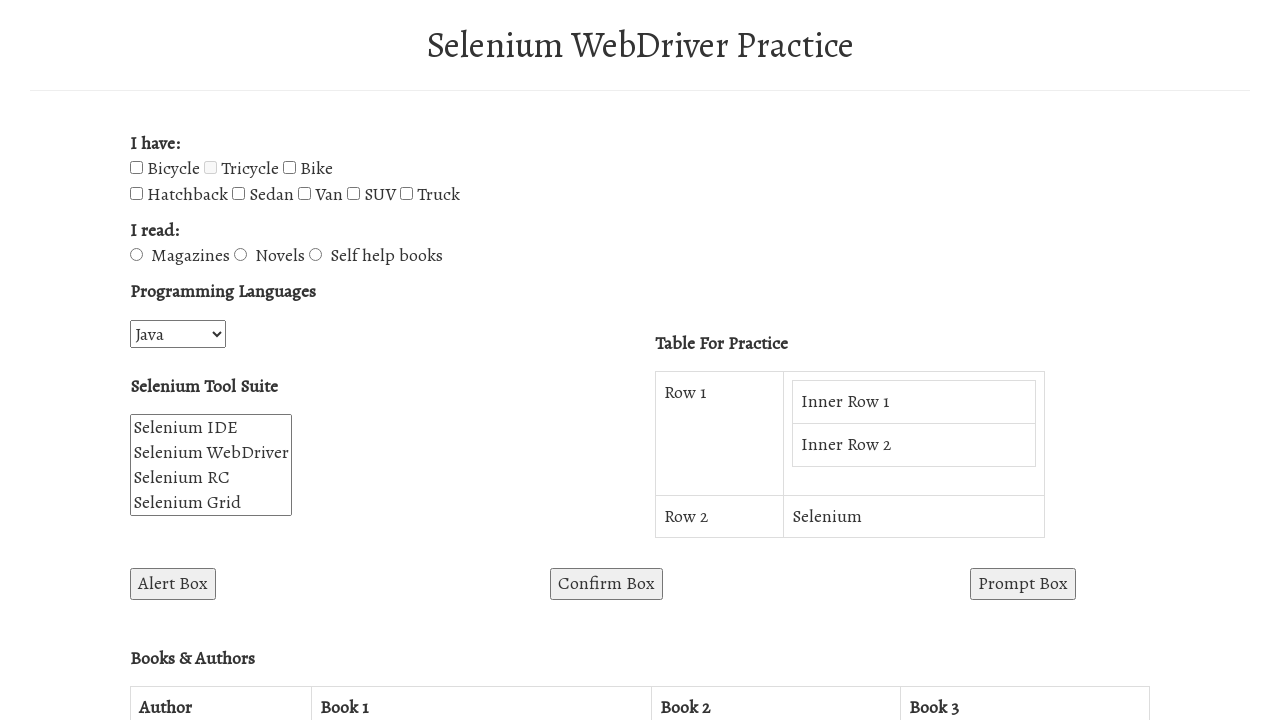

Set up dialog handler to accept prompt with text 'Hello There'
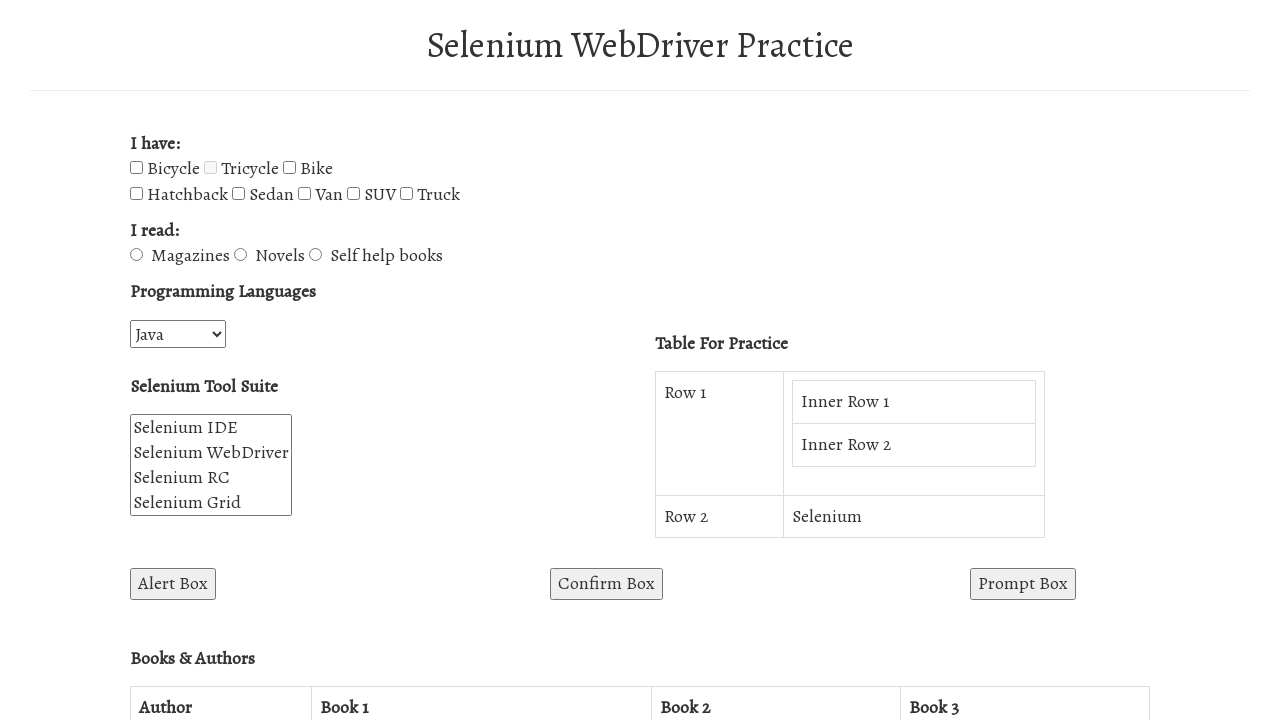

Clicked button#promptBox to trigger prompt dialog at (1023, 584) on button#promptBox
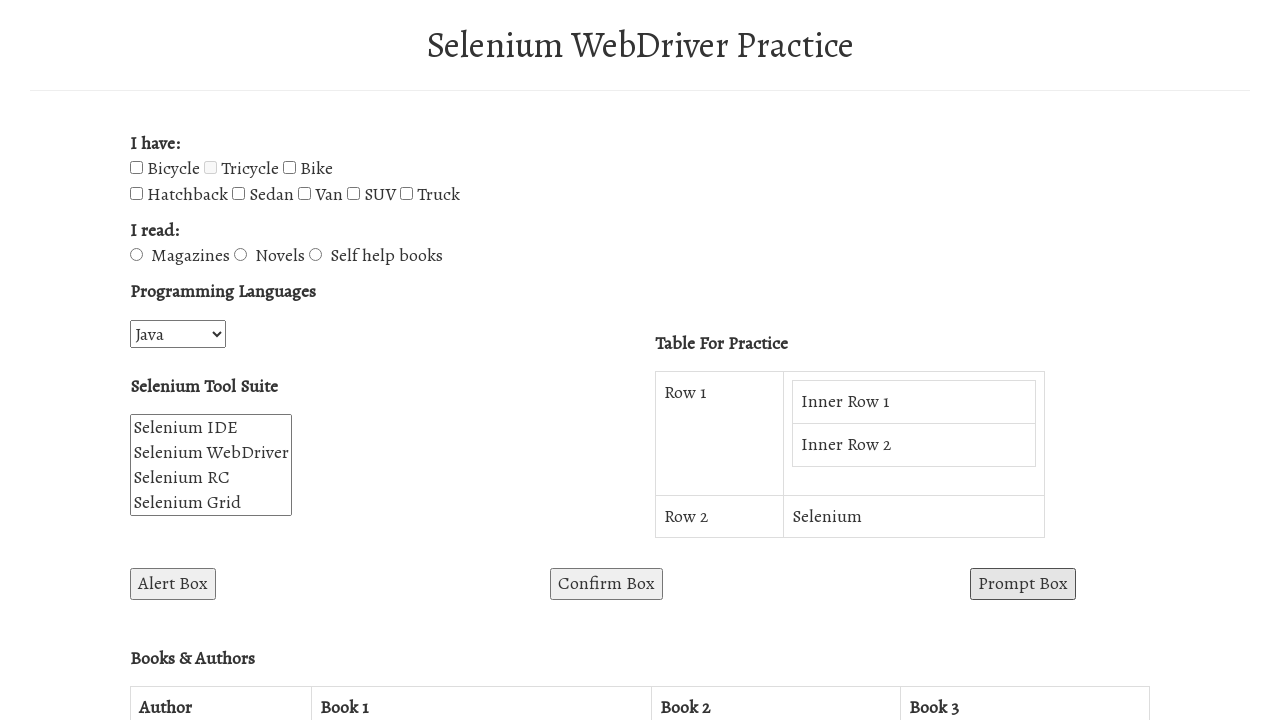

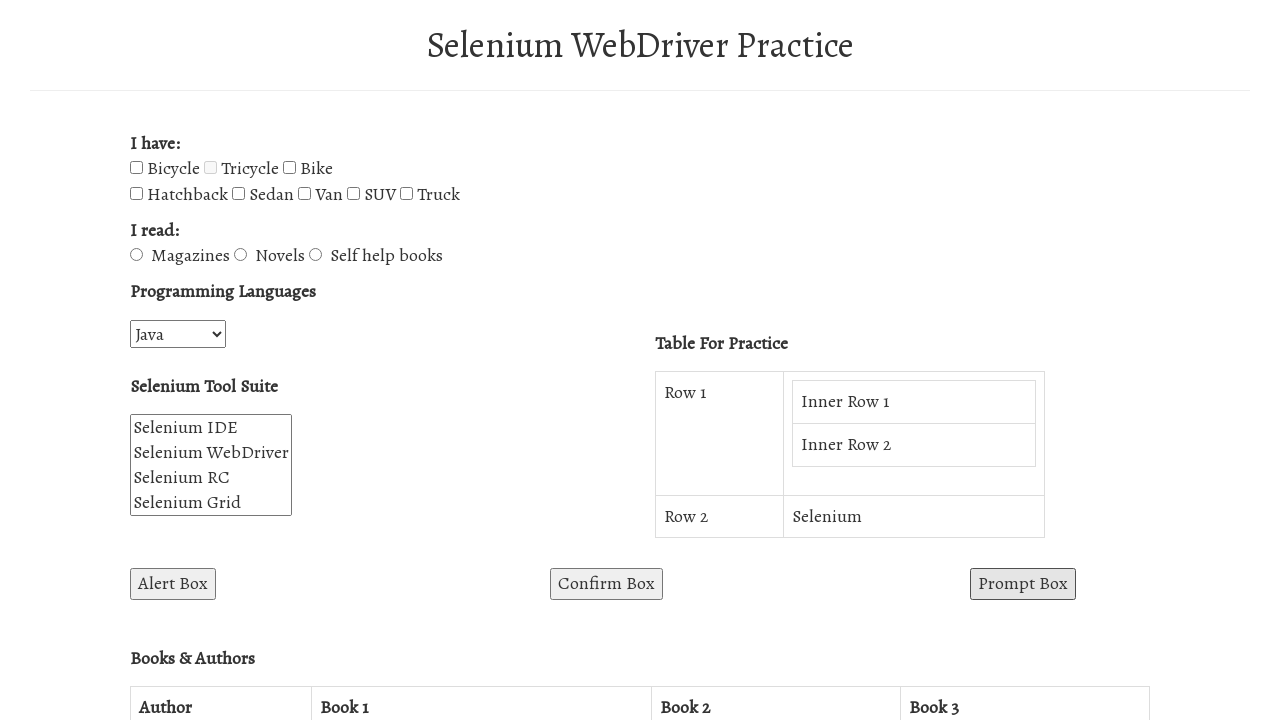